Tests selecting a random gender option from the form's radio buttons.

Starting URL: http://seleniumui.moderntester.pl/form.php

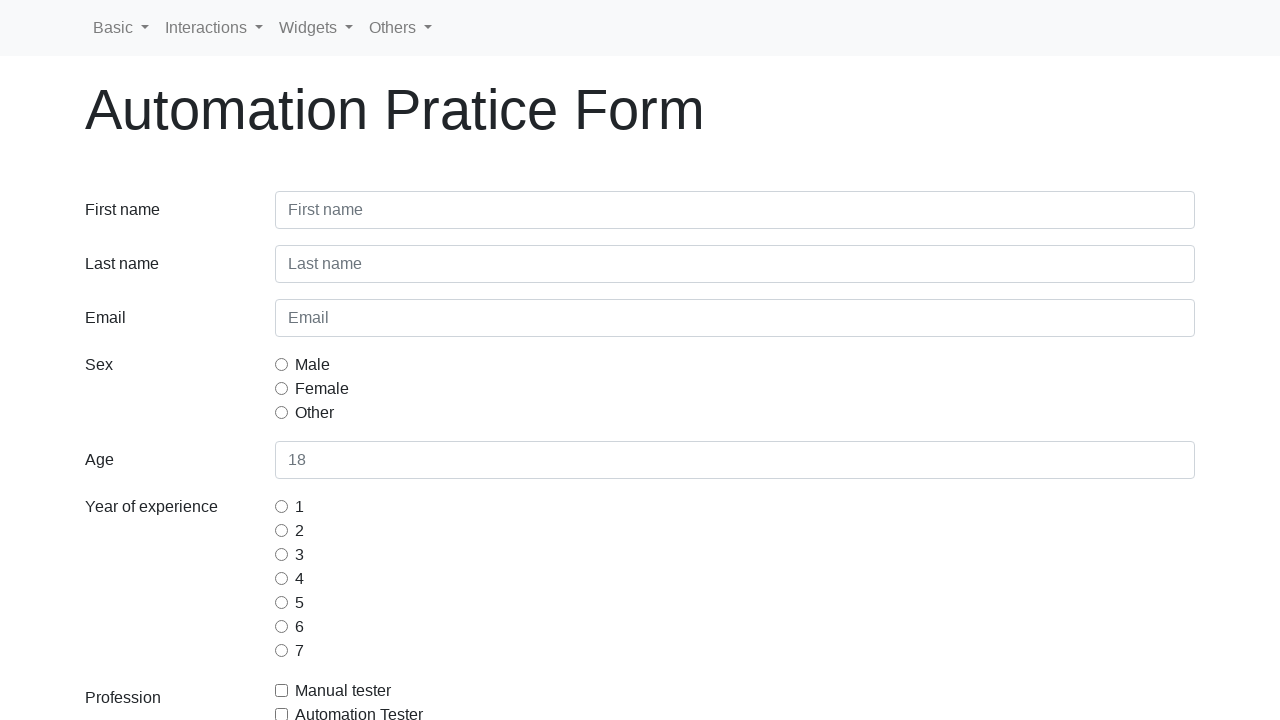

Navigated to form page at http://seleniumui.moderntester.pl/form.php
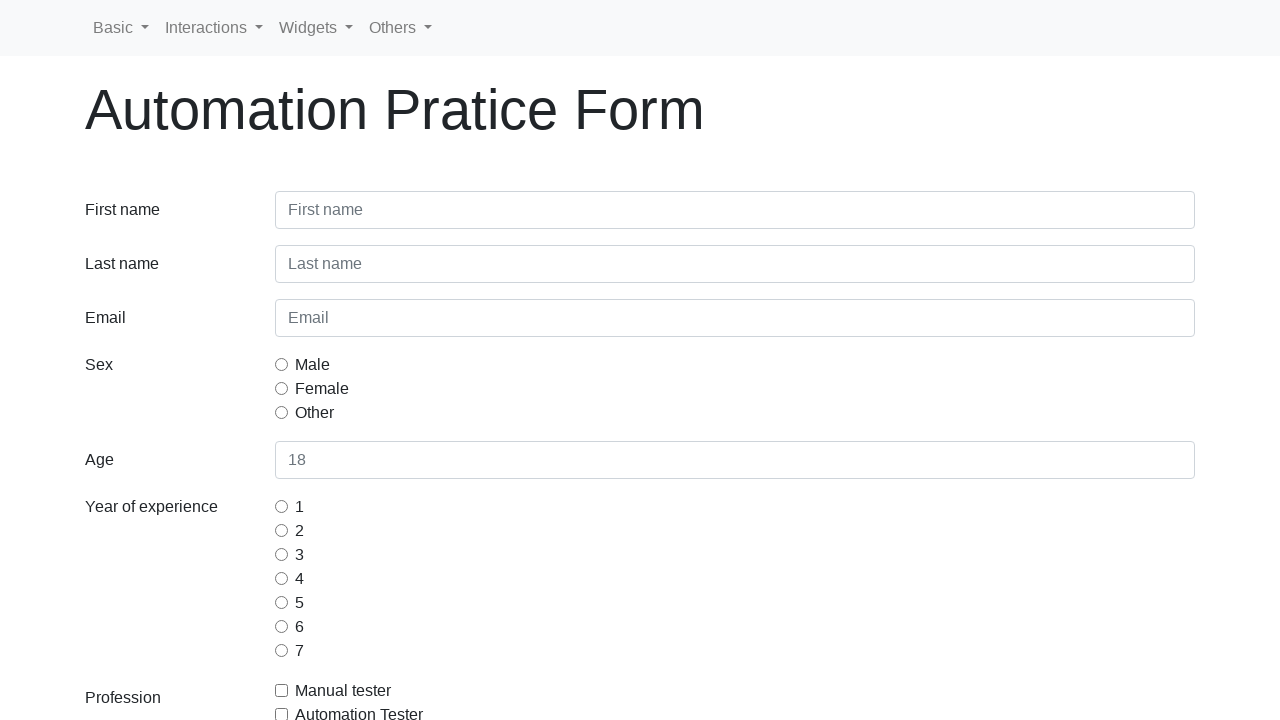

Located all gender radio buttons with name 'gridRadiosSex'
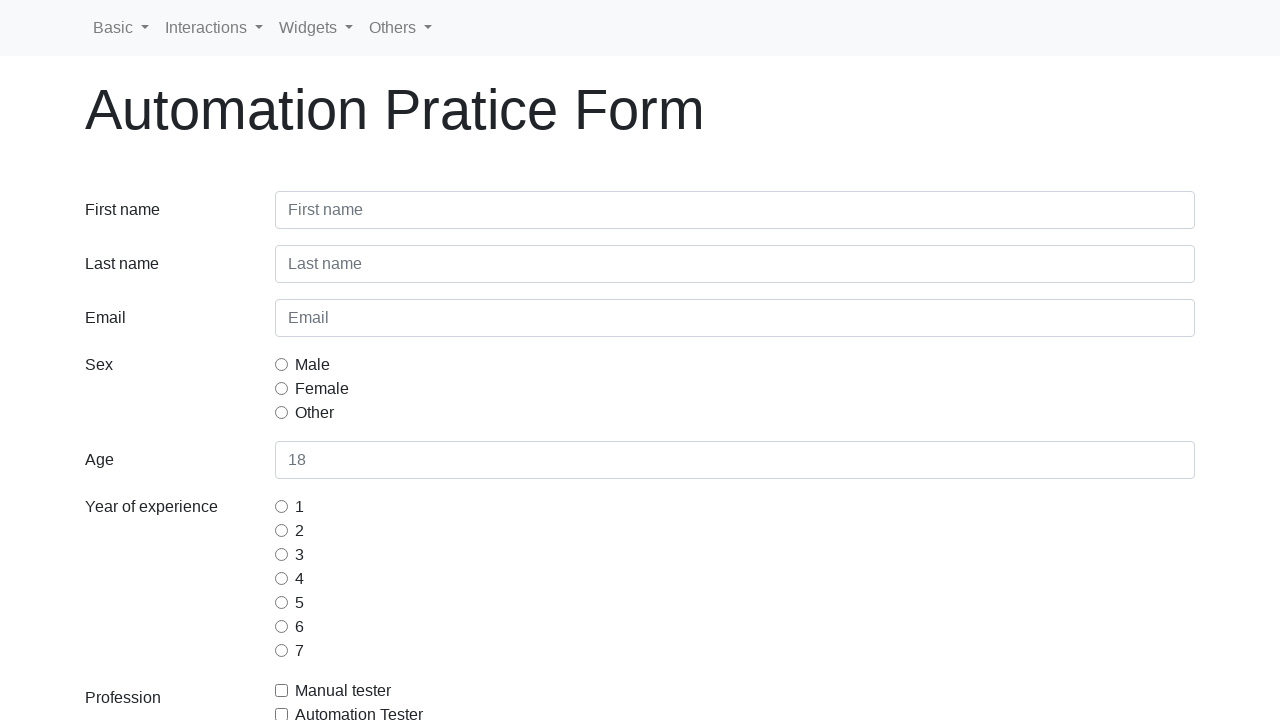

Found 3 gender radio button options
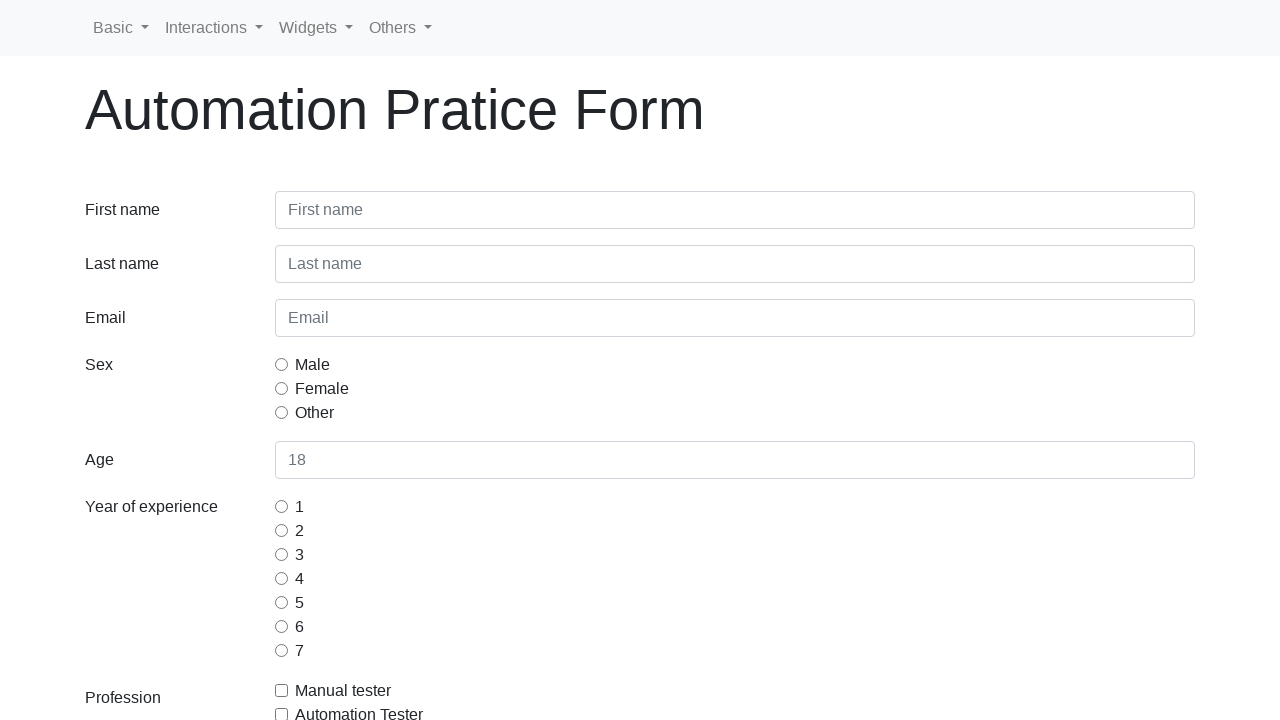

Selected random index 0 from 3 gender options
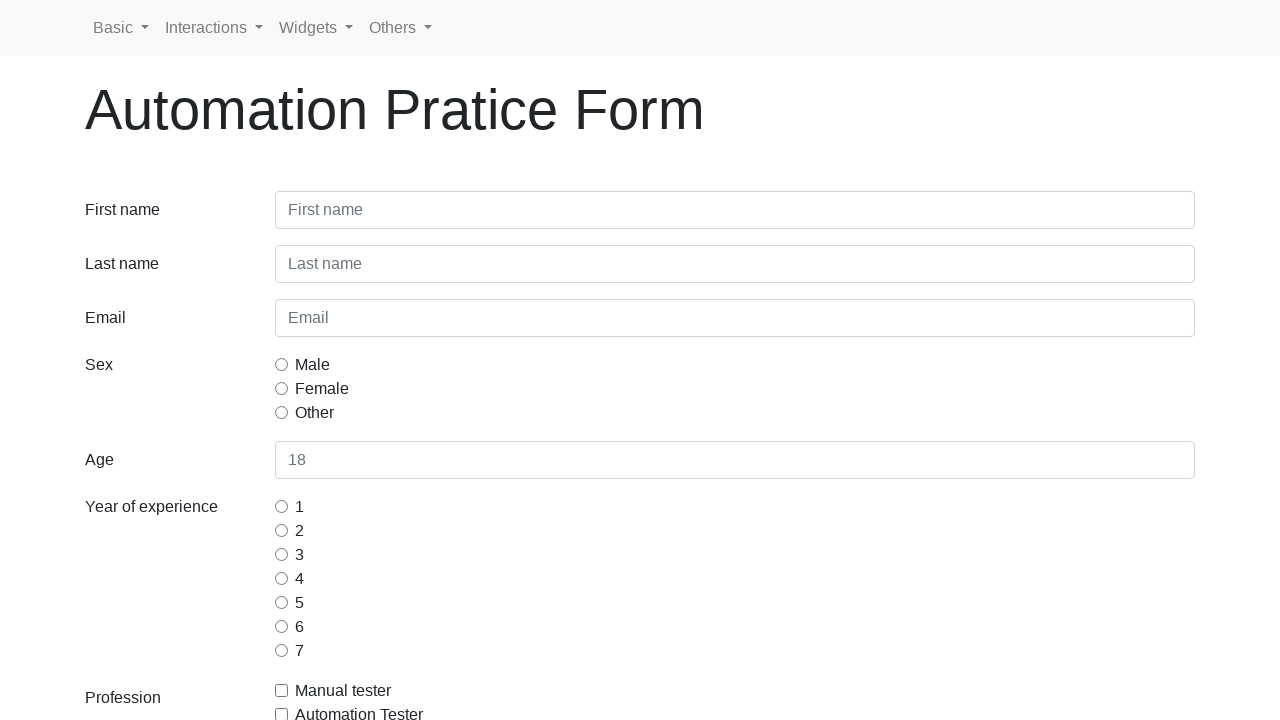

Clicked gender radio button at index 0 at (282, 364) on [name='gridRadiosSex'] >> nth=0
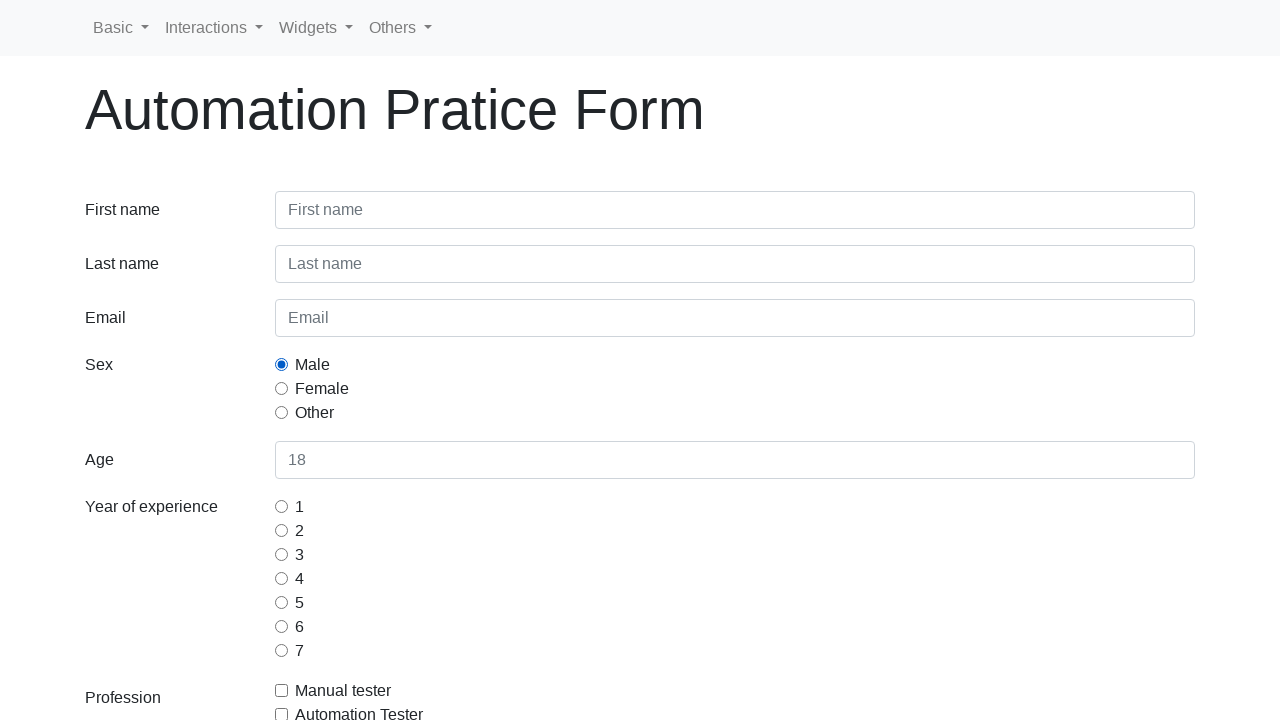

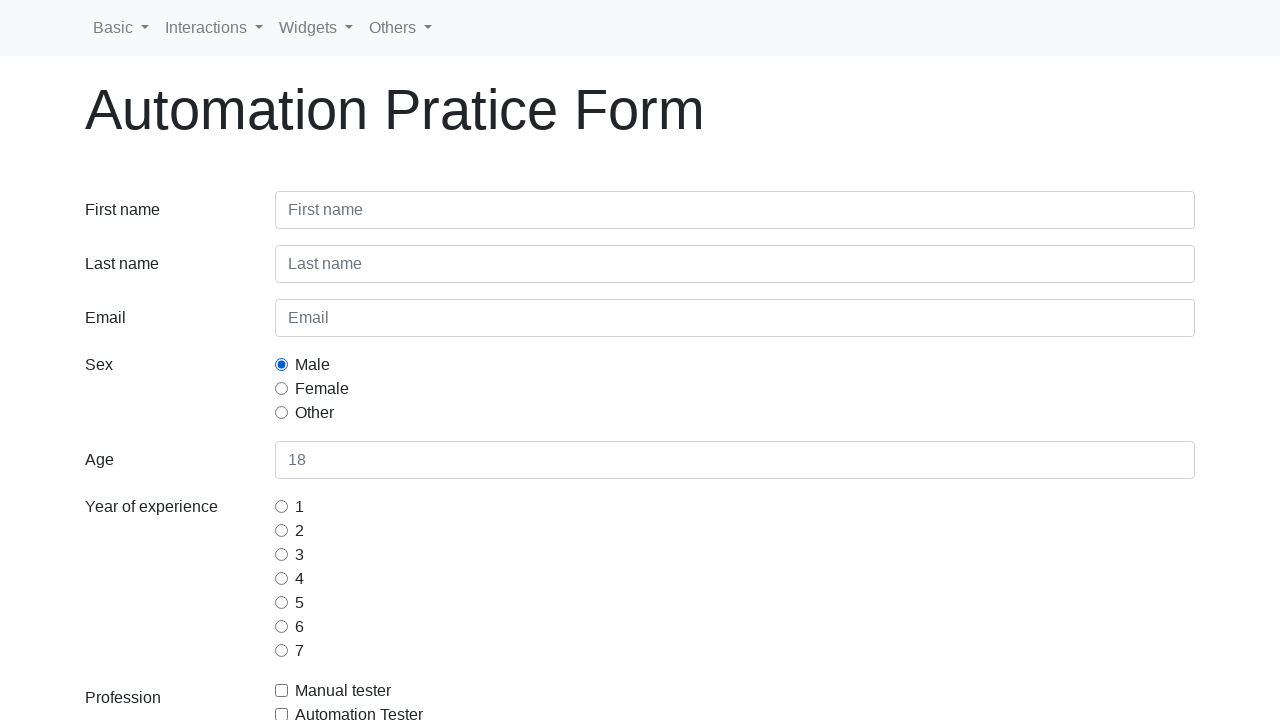